Tests filtering to display only active (incomplete) todo items

Starting URL: https://demo.playwright.dev/todomvc

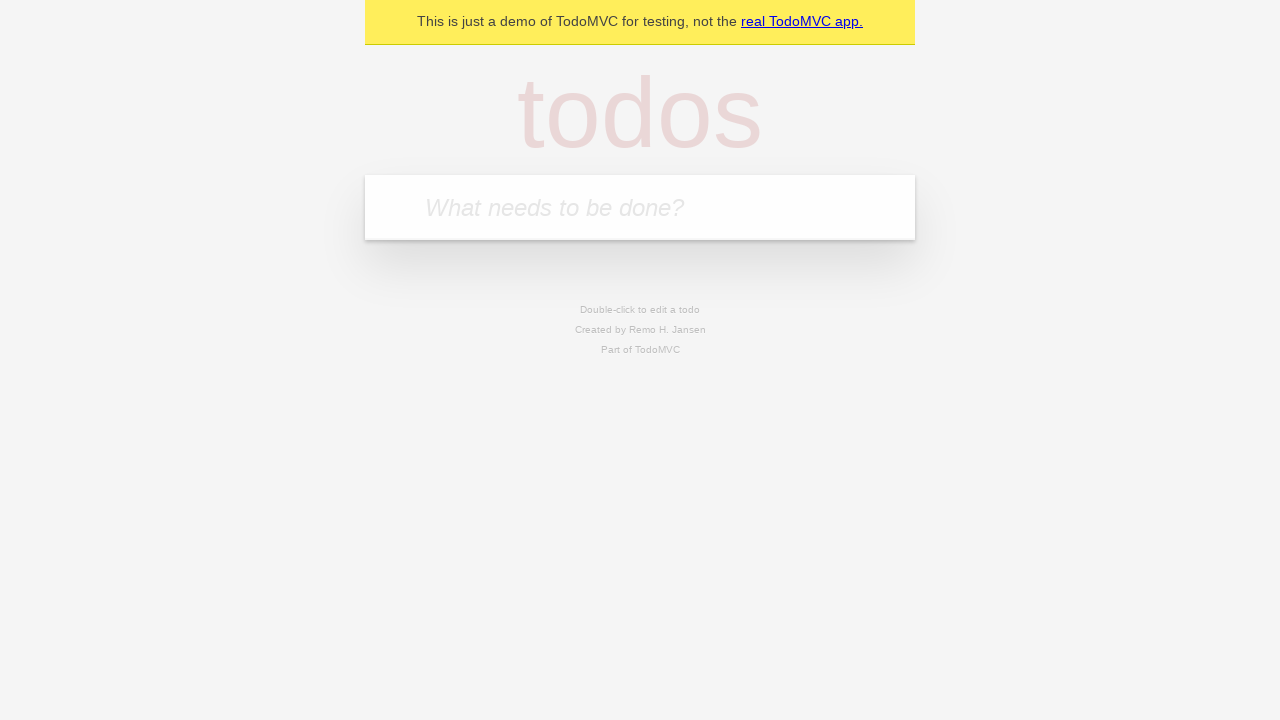

Filled new todo input with 'buy some cheese' on internal:attr=[placeholder="What needs to be done?"i]
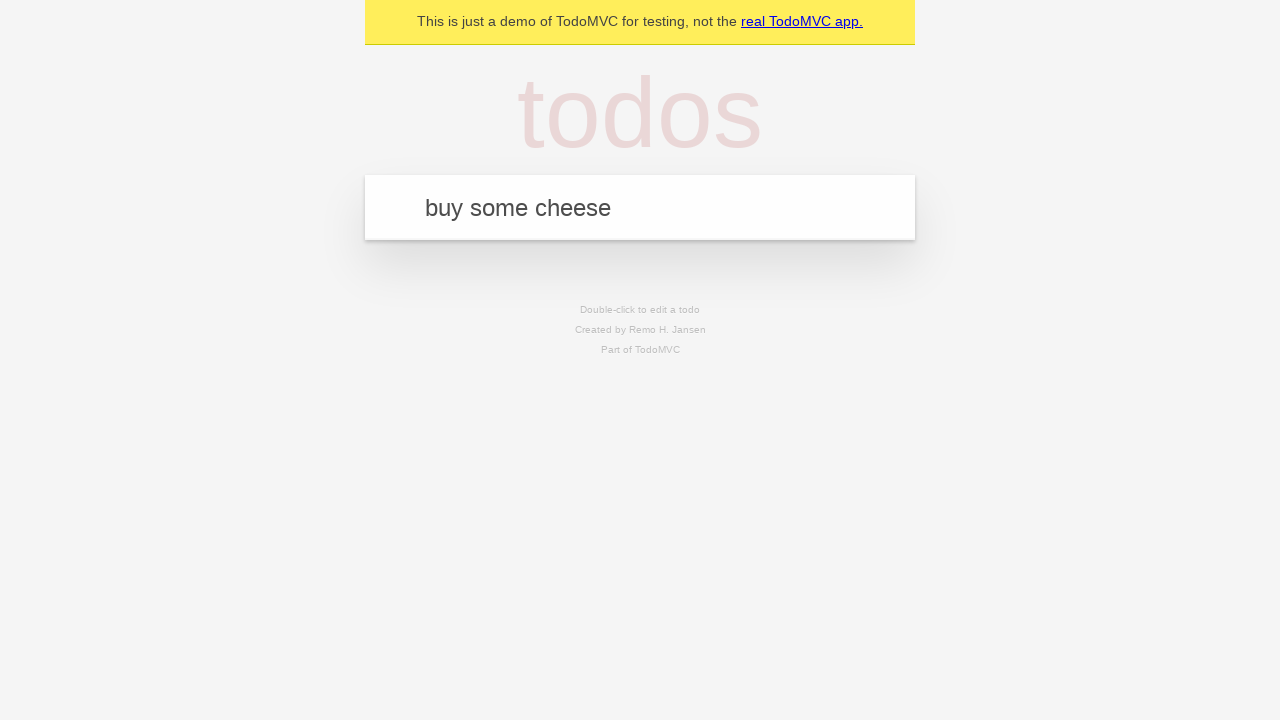

Pressed Enter to create todo 'buy some cheese' on internal:attr=[placeholder="What needs to be done?"i]
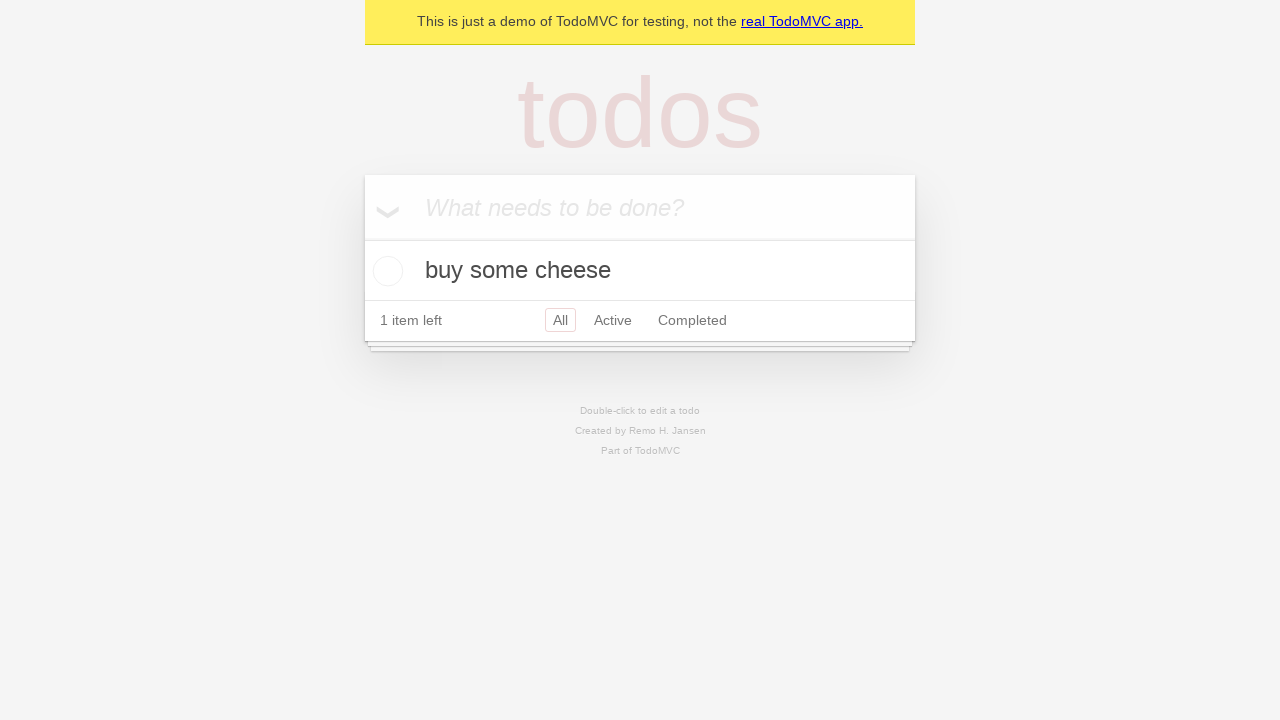

Filled new todo input with 'feed the cat' on internal:attr=[placeholder="What needs to be done?"i]
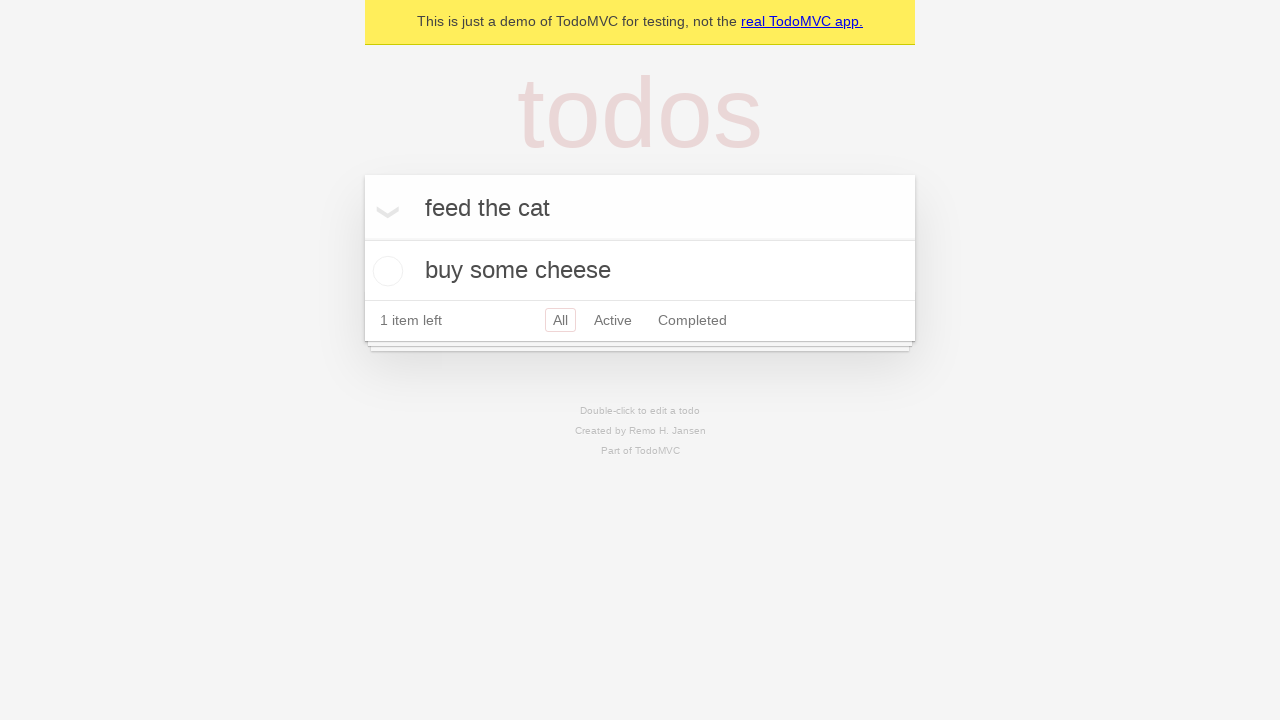

Pressed Enter to create todo 'feed the cat' on internal:attr=[placeholder="What needs to be done?"i]
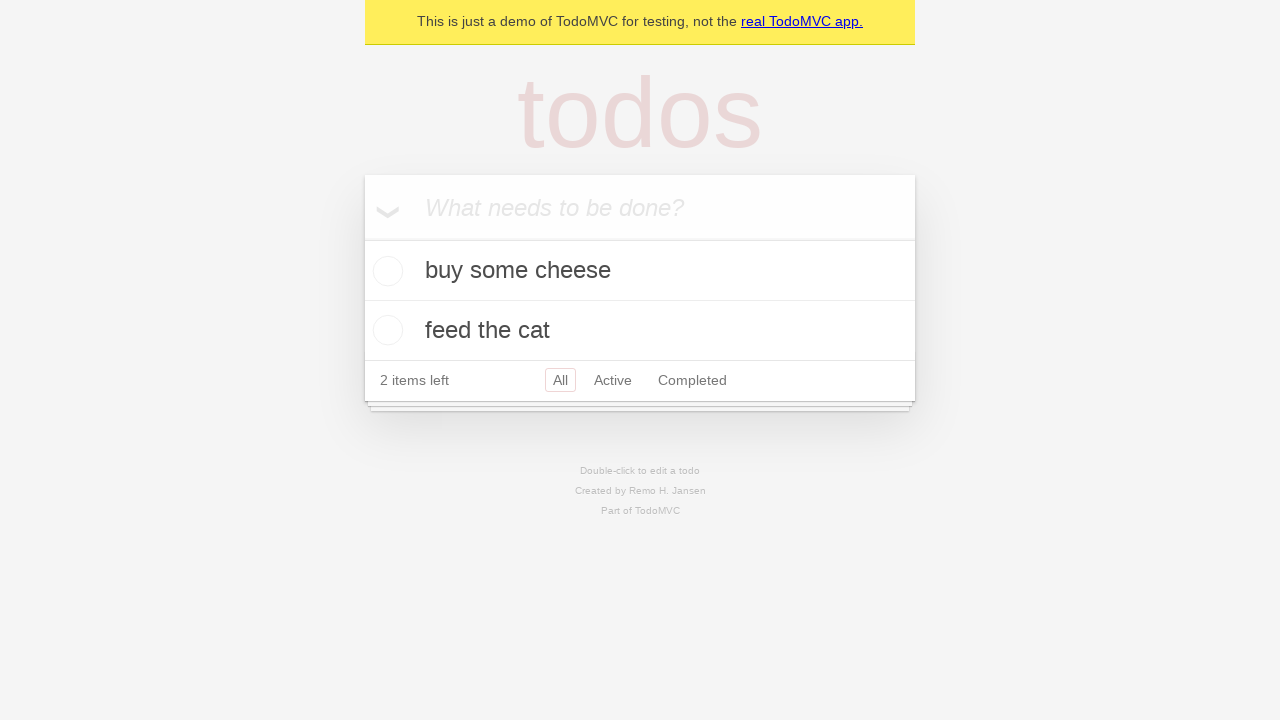

Filled new todo input with 'book a doctors appointment' on internal:attr=[placeholder="What needs to be done?"i]
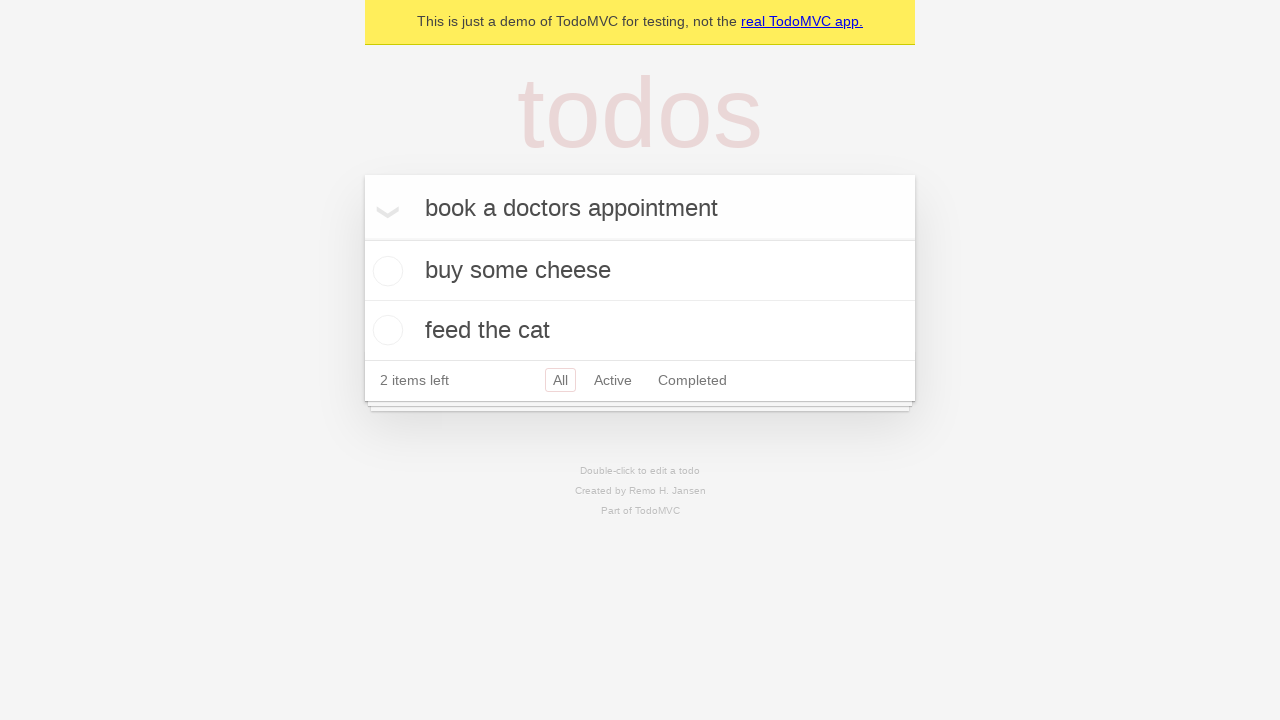

Pressed Enter to create todo 'book a doctors appointment' on internal:attr=[placeholder="What needs to be done?"i]
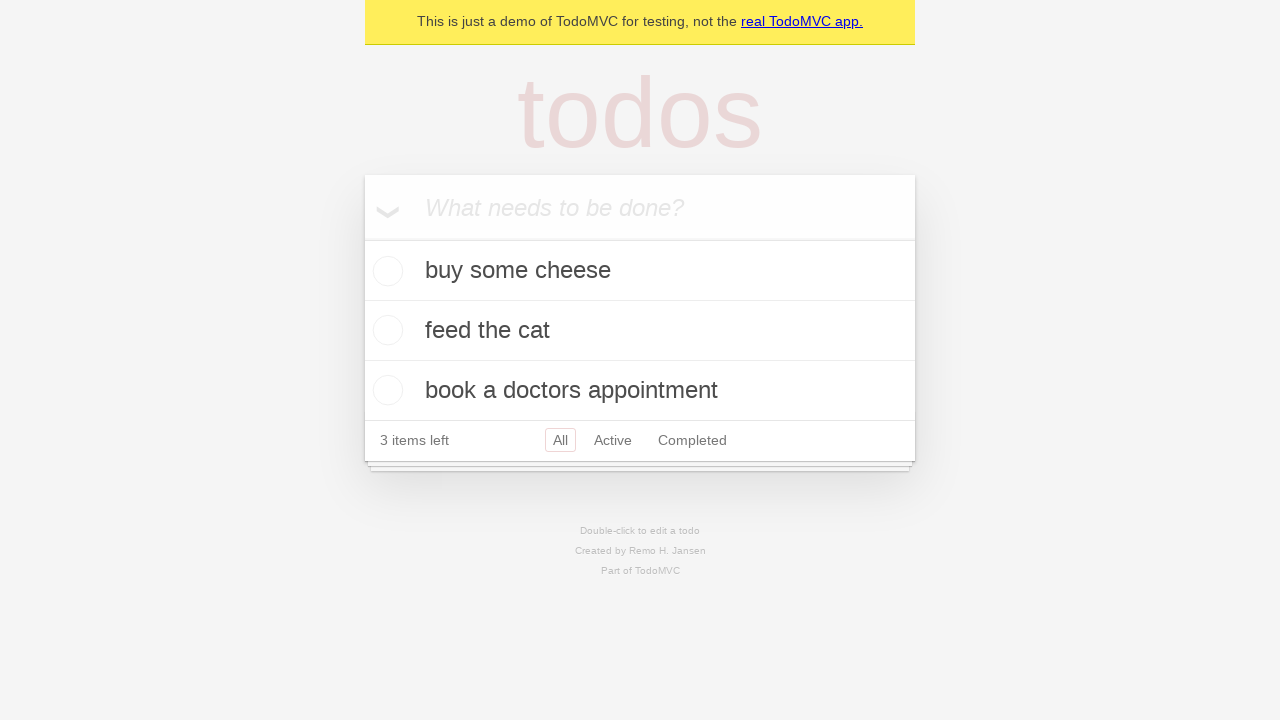

Waited for all 3 todo items to be created
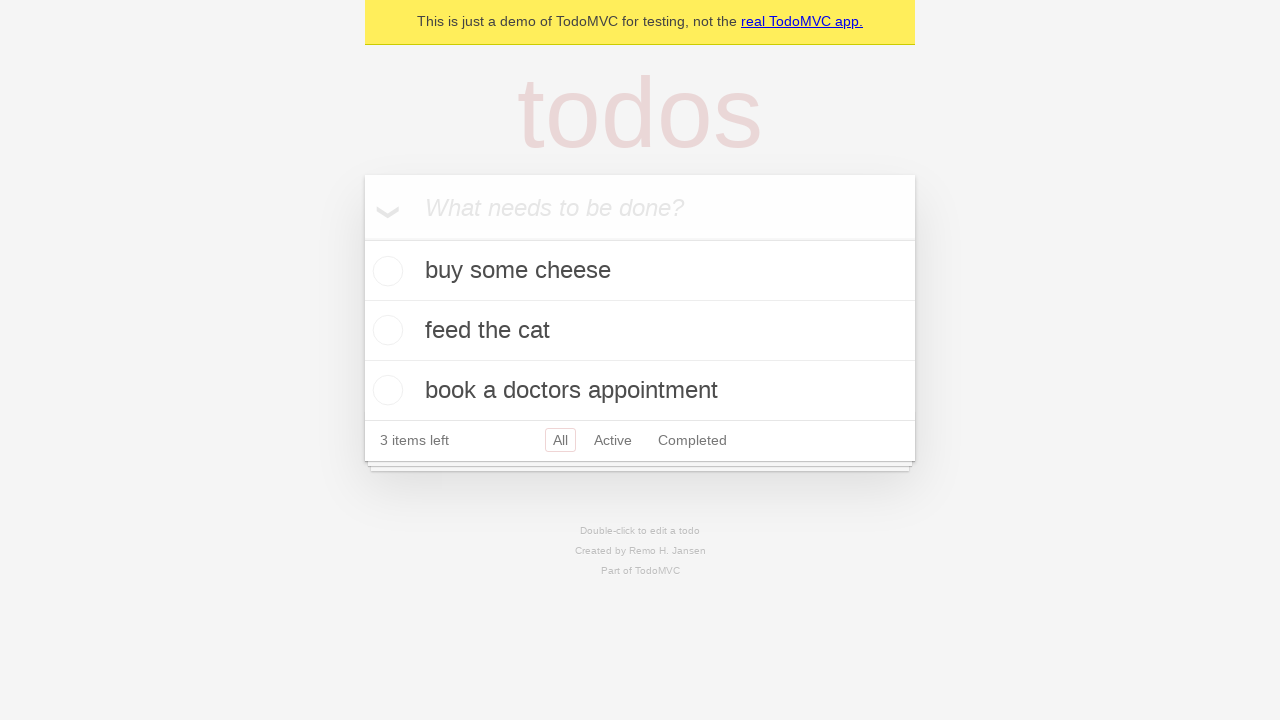

Checked the second todo item (marked as complete) at (385, 330) on internal:testid=[data-testid="todo-item"s] >> nth=1 >> internal:role=checkbox
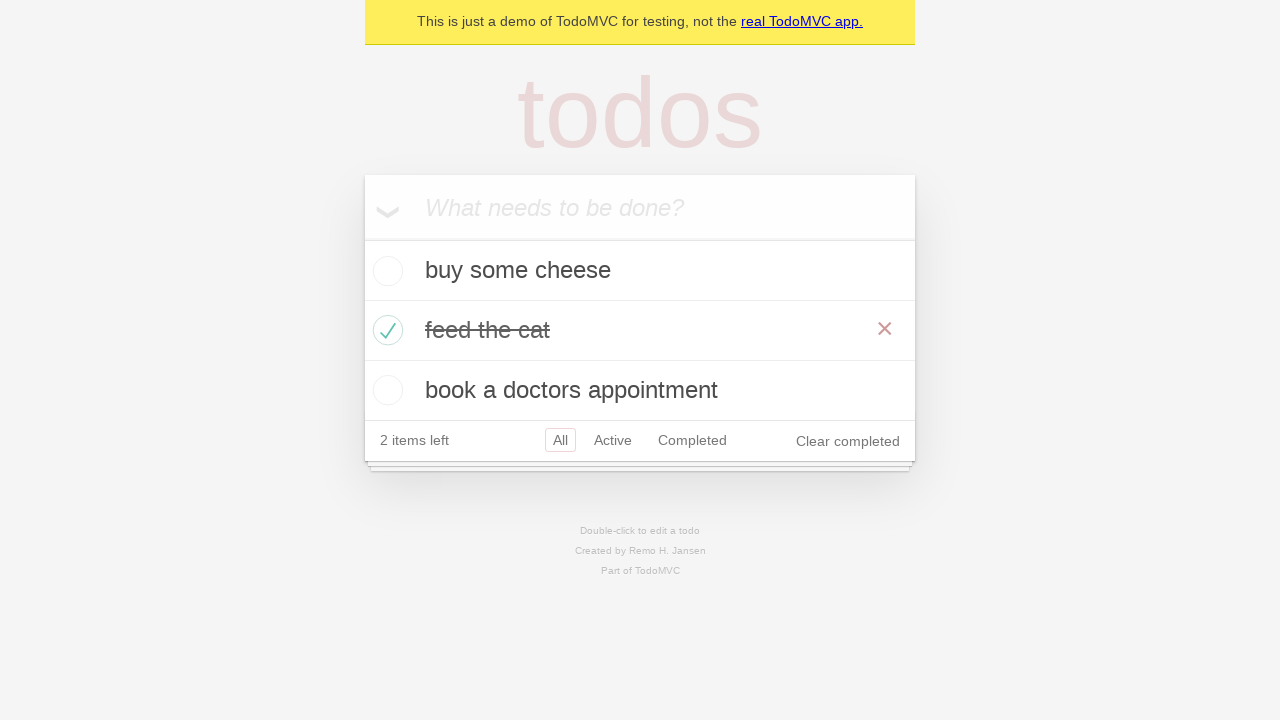

Clicked the Active filter to display only incomplete todos at (613, 440) on internal:role=link[name="Active"i]
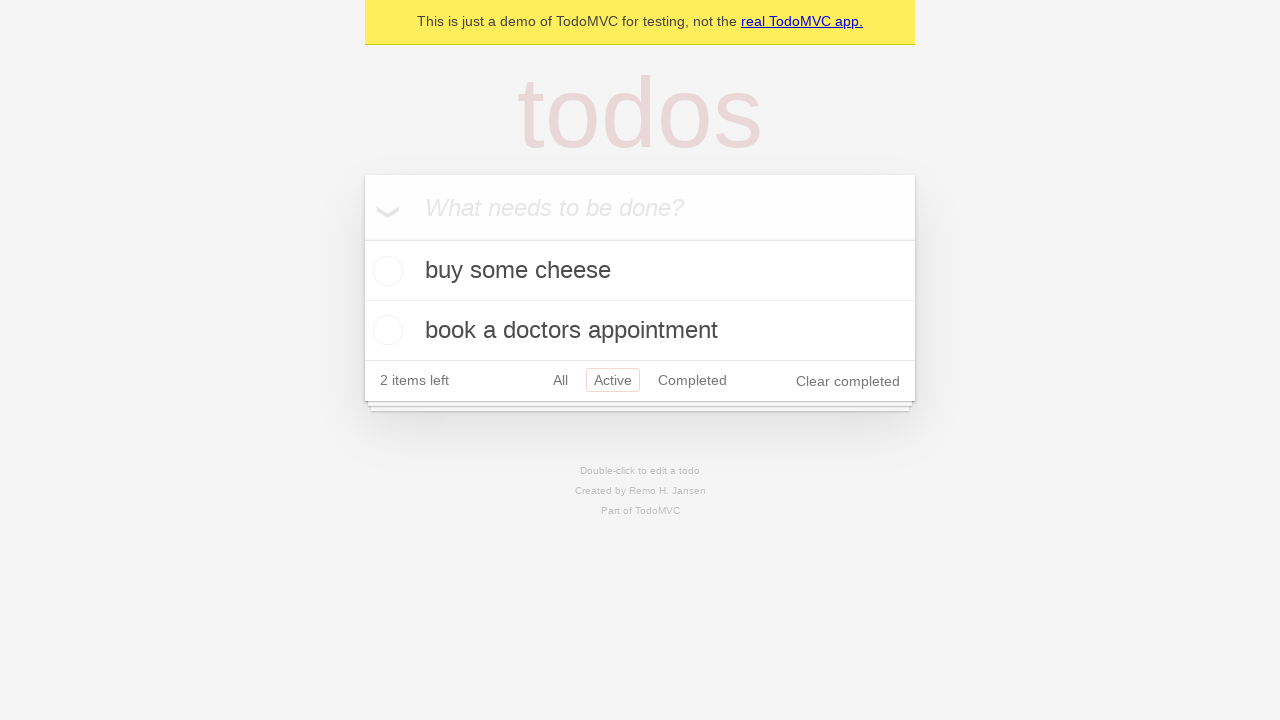

Waited for filtered view showing 2 active (incomplete) todo items
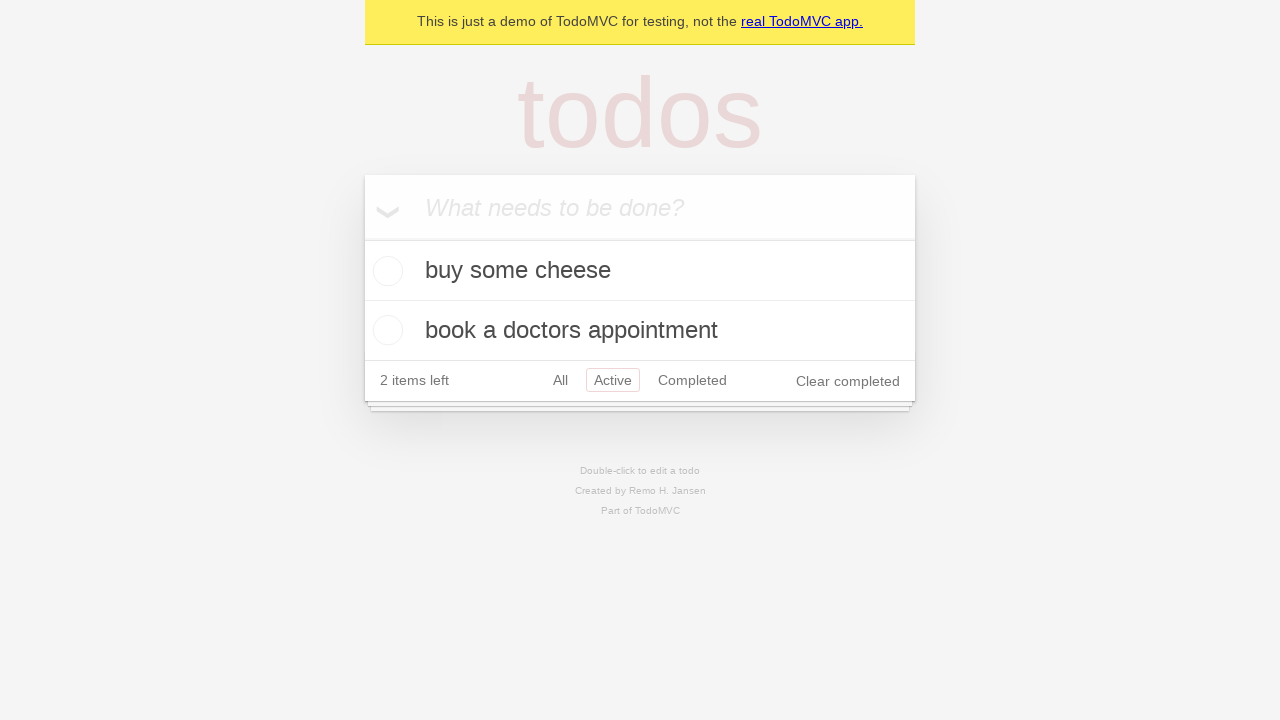

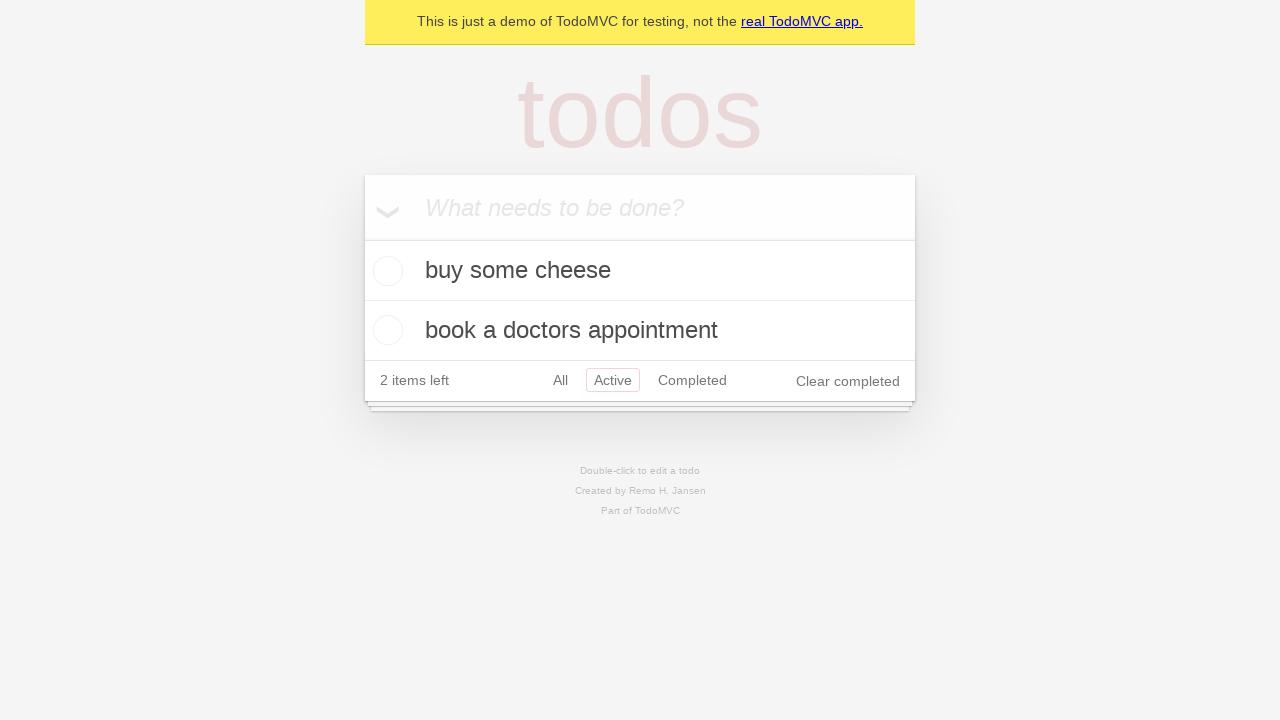